Tests adding todo items by creating two todos and verifying they appear in the list

Starting URL: https://demo.playwright.dev/todomvc

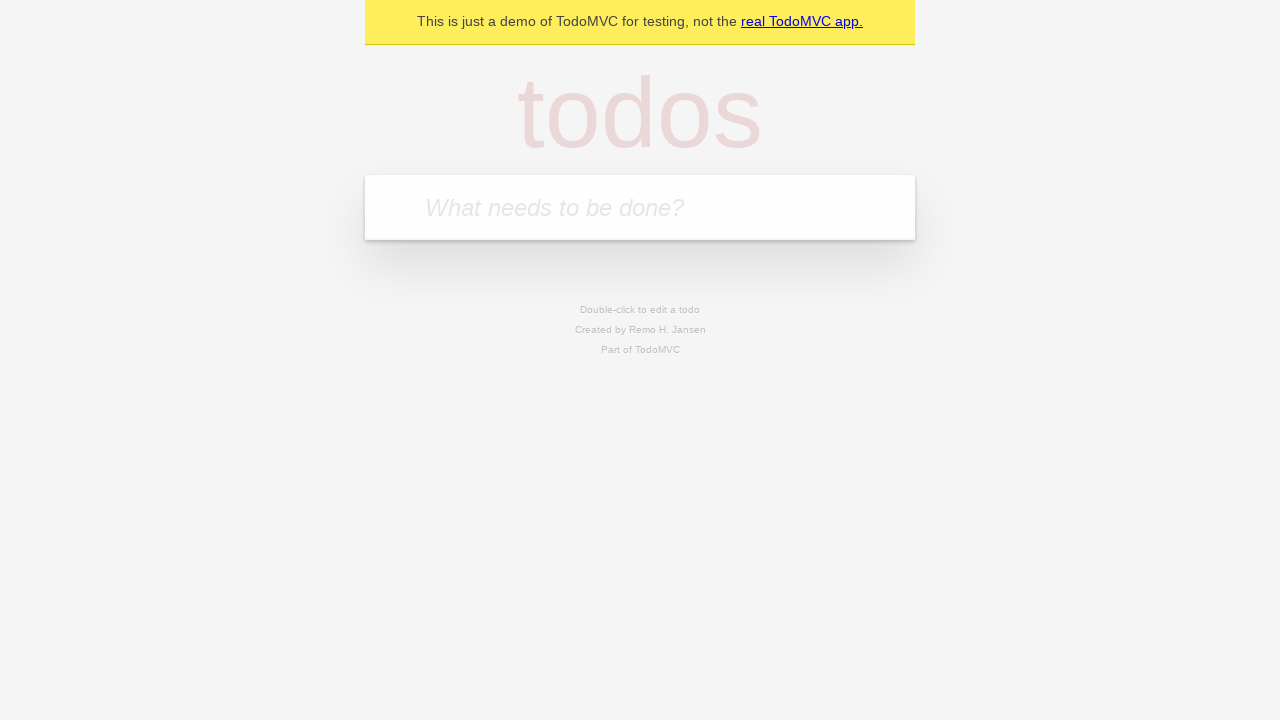

Filled todo input with 'buy some cheese' on internal:attr=[placeholder="What needs to be done?"i]
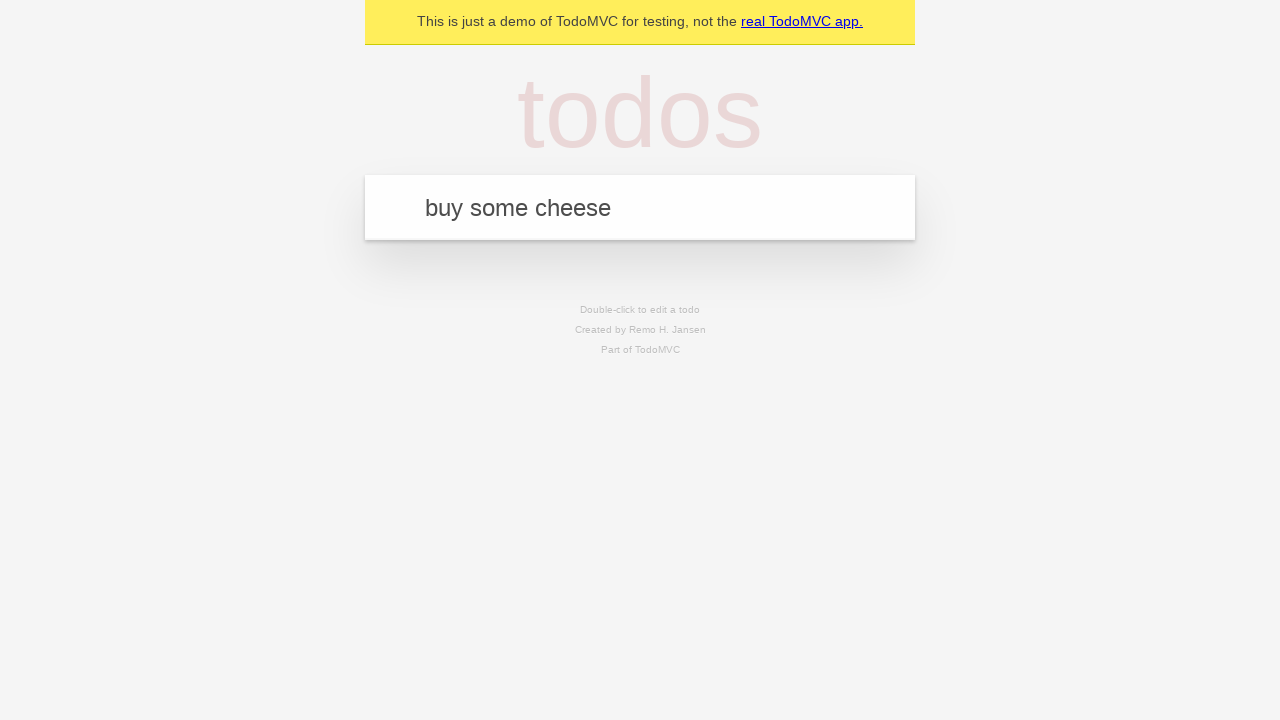

Pressed Enter to create first todo on internal:attr=[placeholder="What needs to be done?"i]
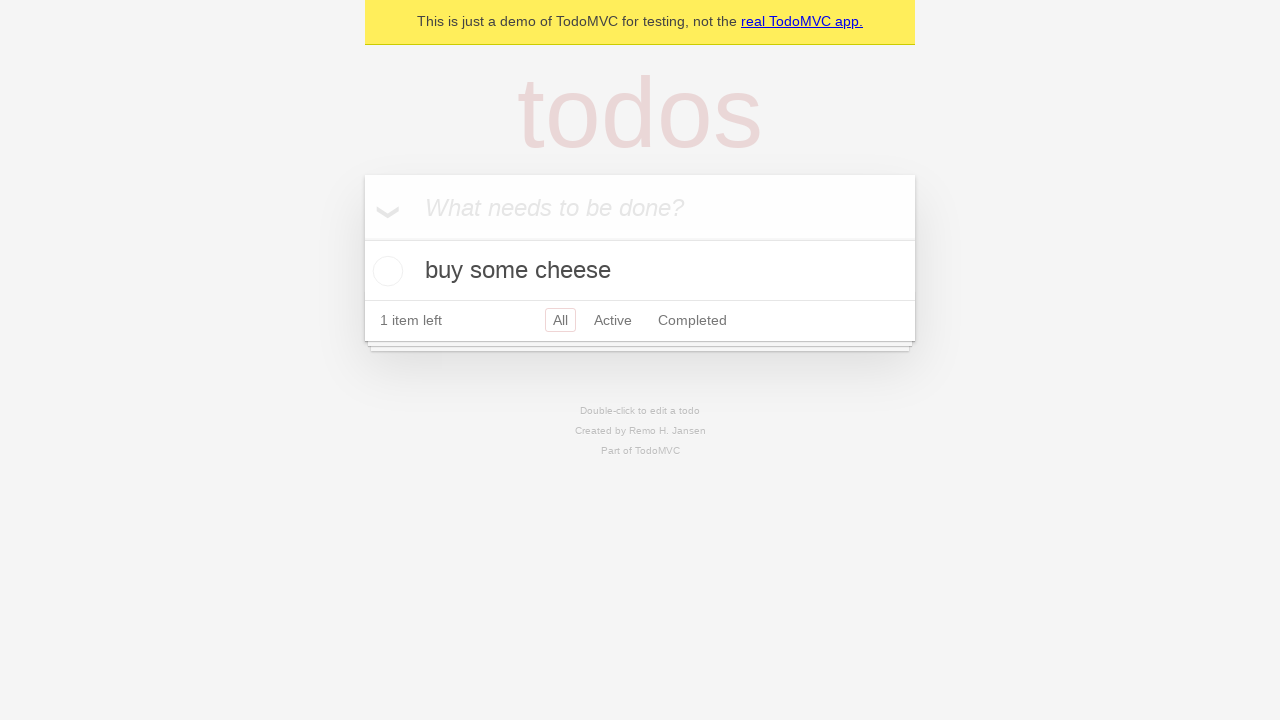

First todo 'buy some cheese' appeared in the list
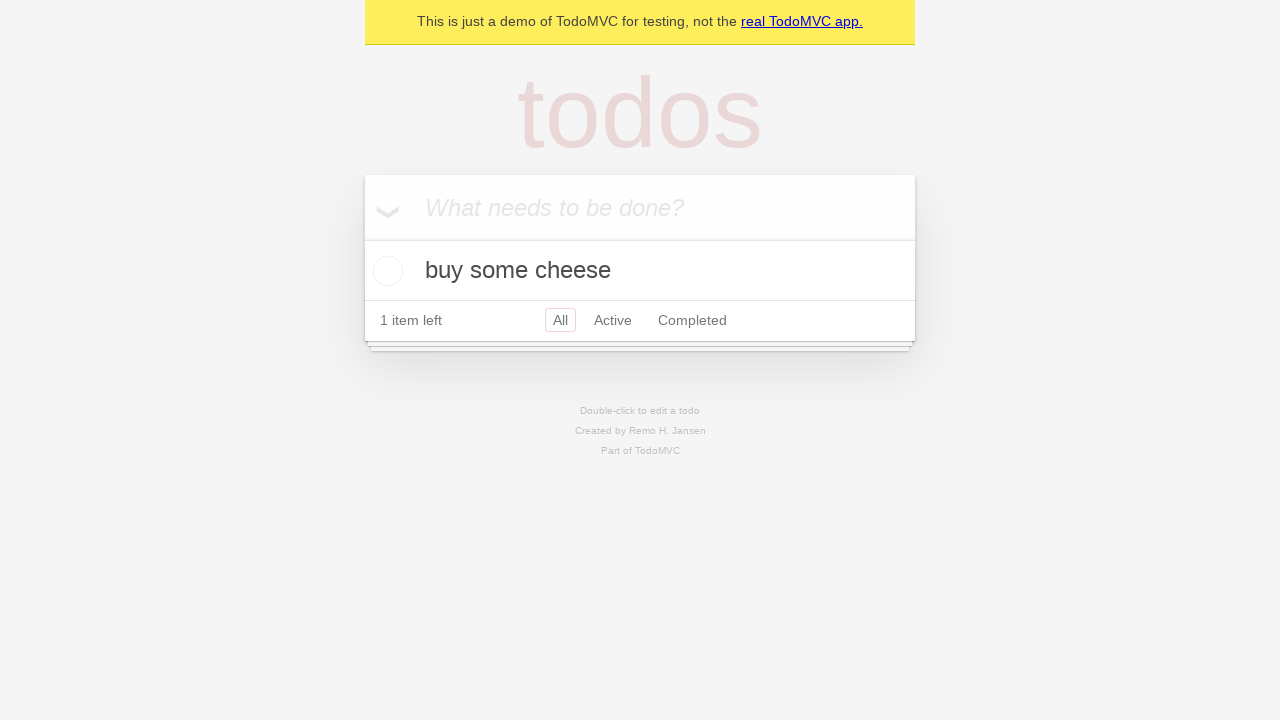

Filled todo input with 'feed the cat' on internal:attr=[placeholder="What needs to be done?"i]
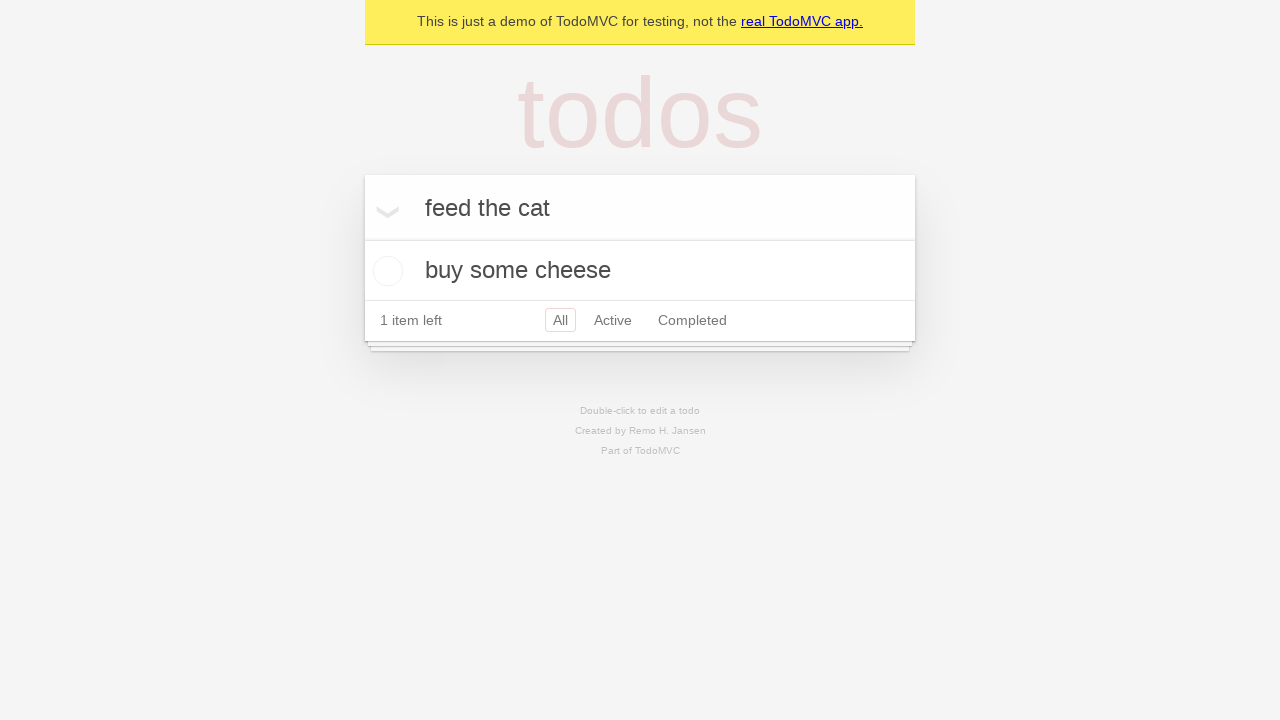

Pressed Enter to create second todo on internal:attr=[placeholder="What needs to be done?"i]
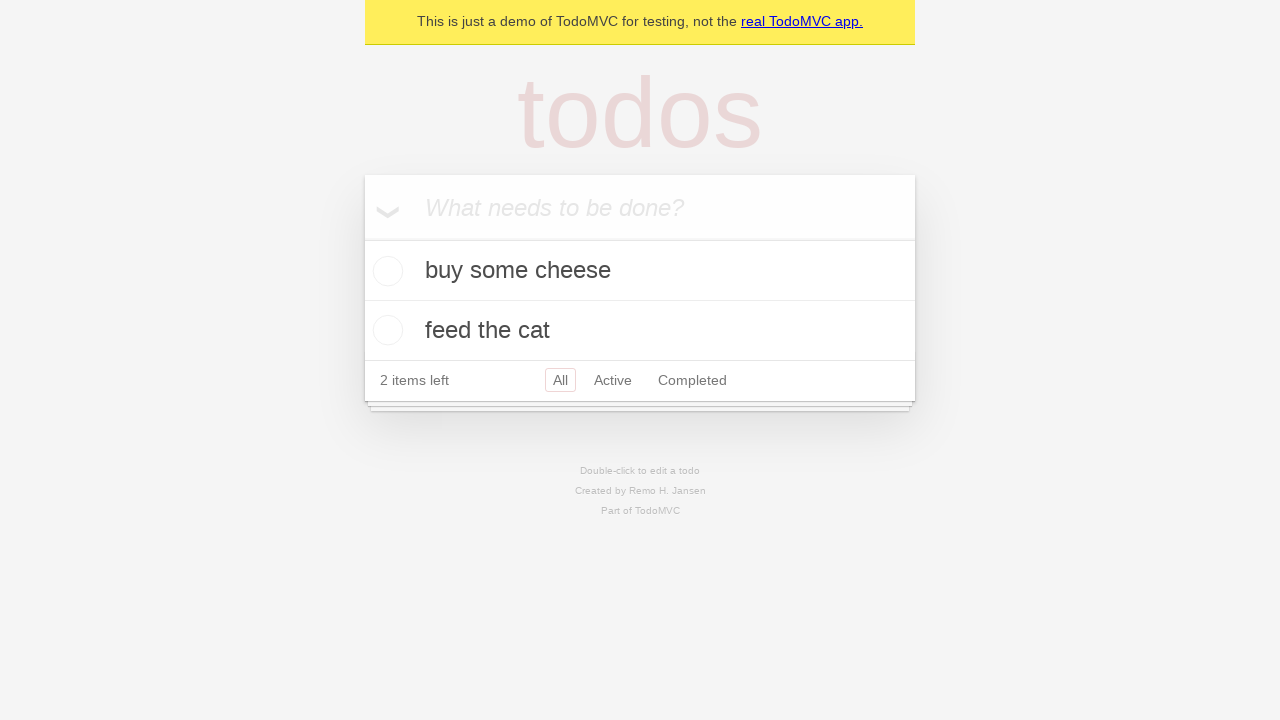

Second todo 'feed the cat' appeared in the list
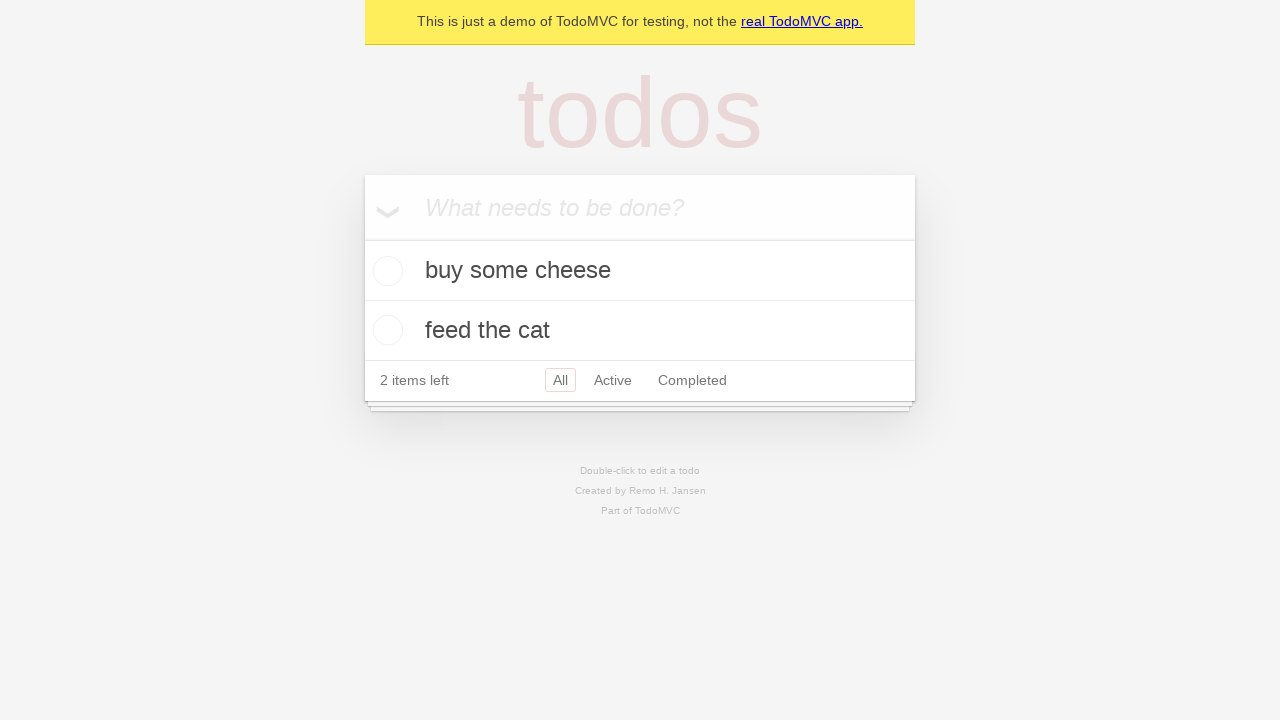

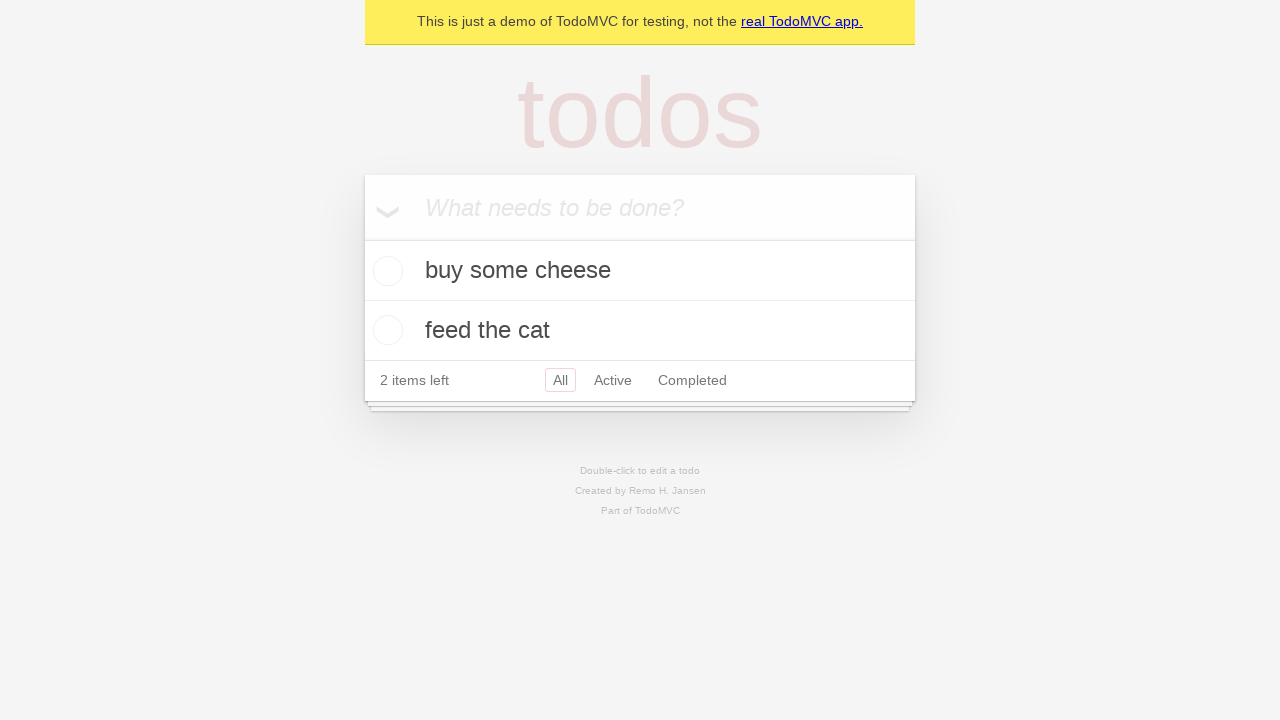